Tests a math exercise form by reading two numbers from the page, calculating their sum, selecting the result from a dropdown, and submitting the form.

Starting URL: https://suninjuly.github.io/selects1.html

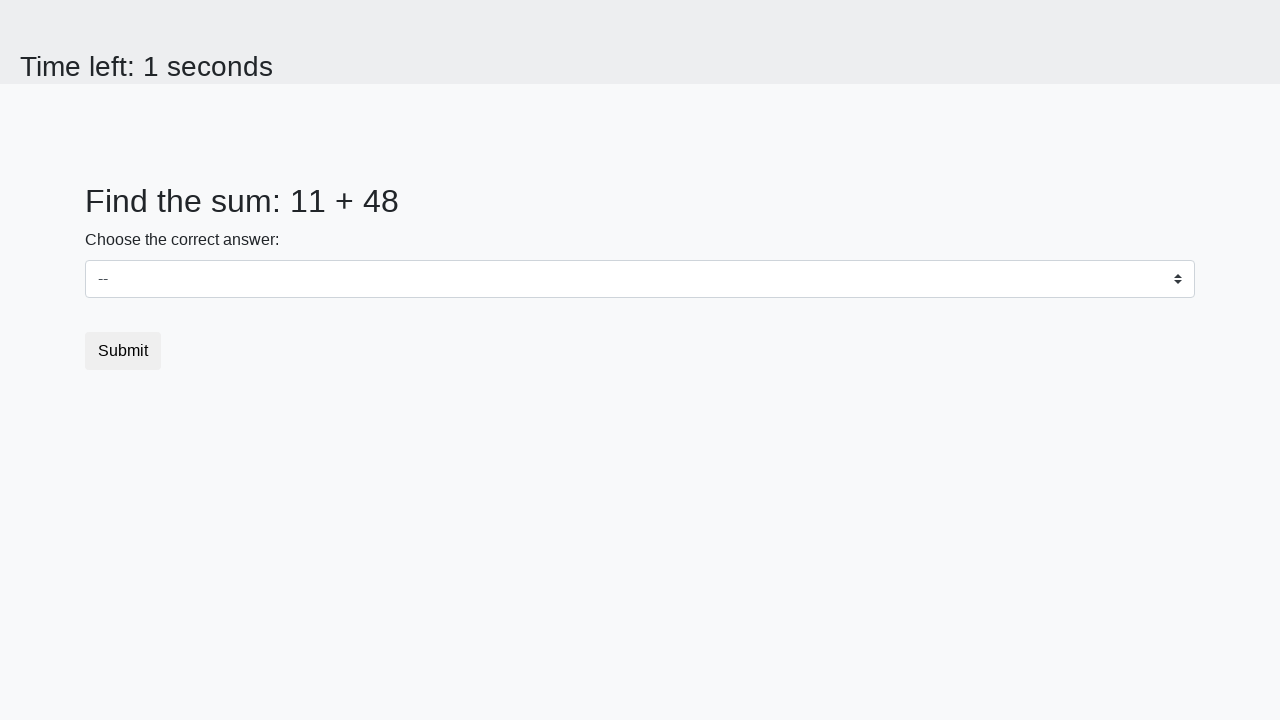

Read first number from #num1 element
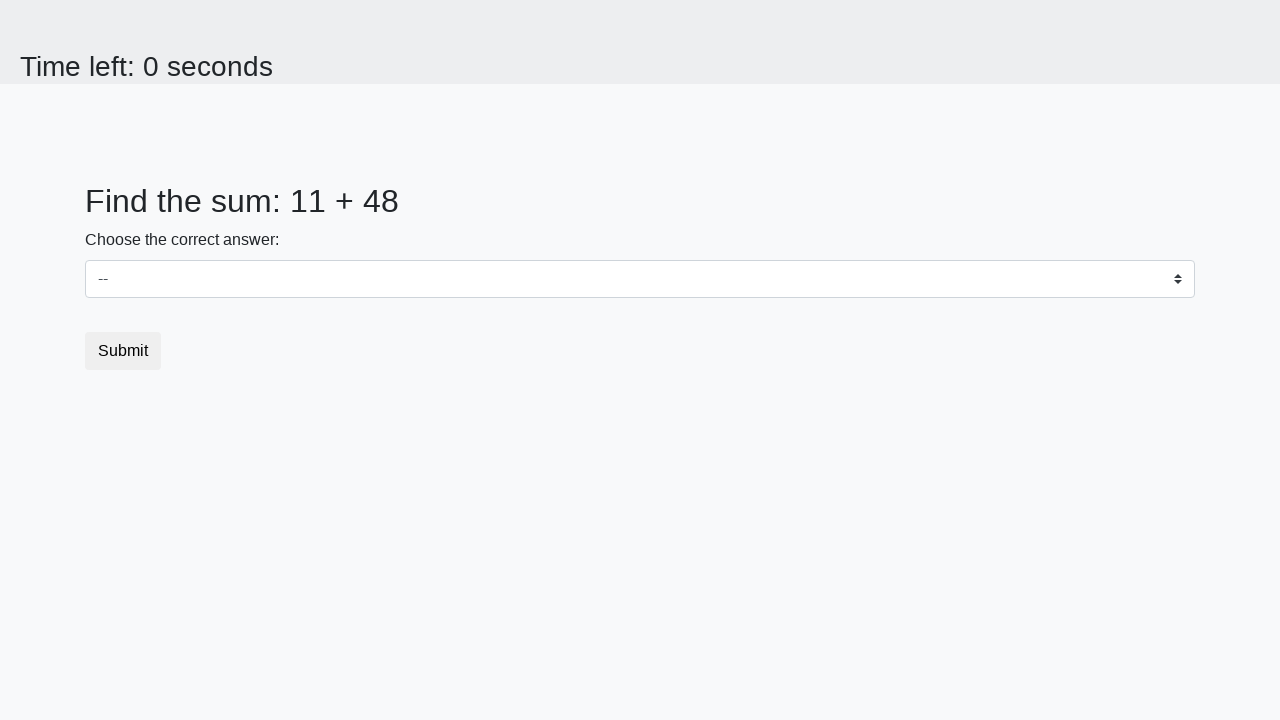

Read second number from #num2 element
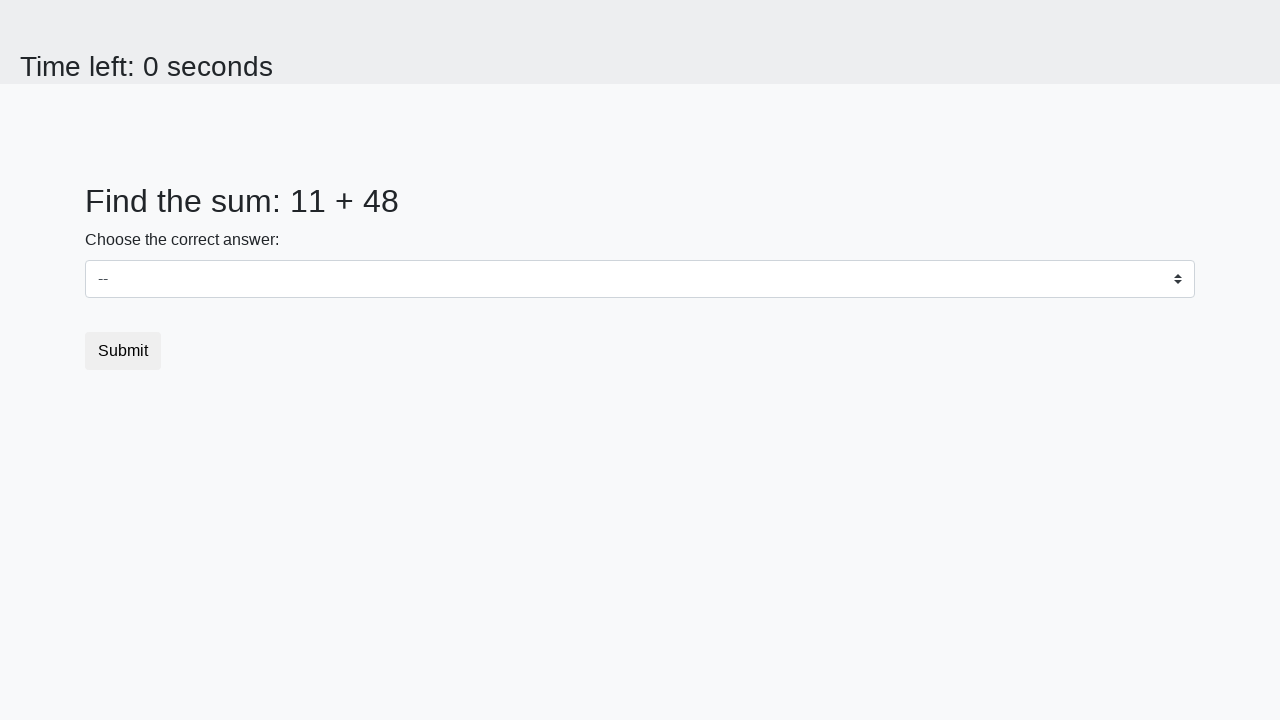

Calculated sum: 11 + 48 = 59
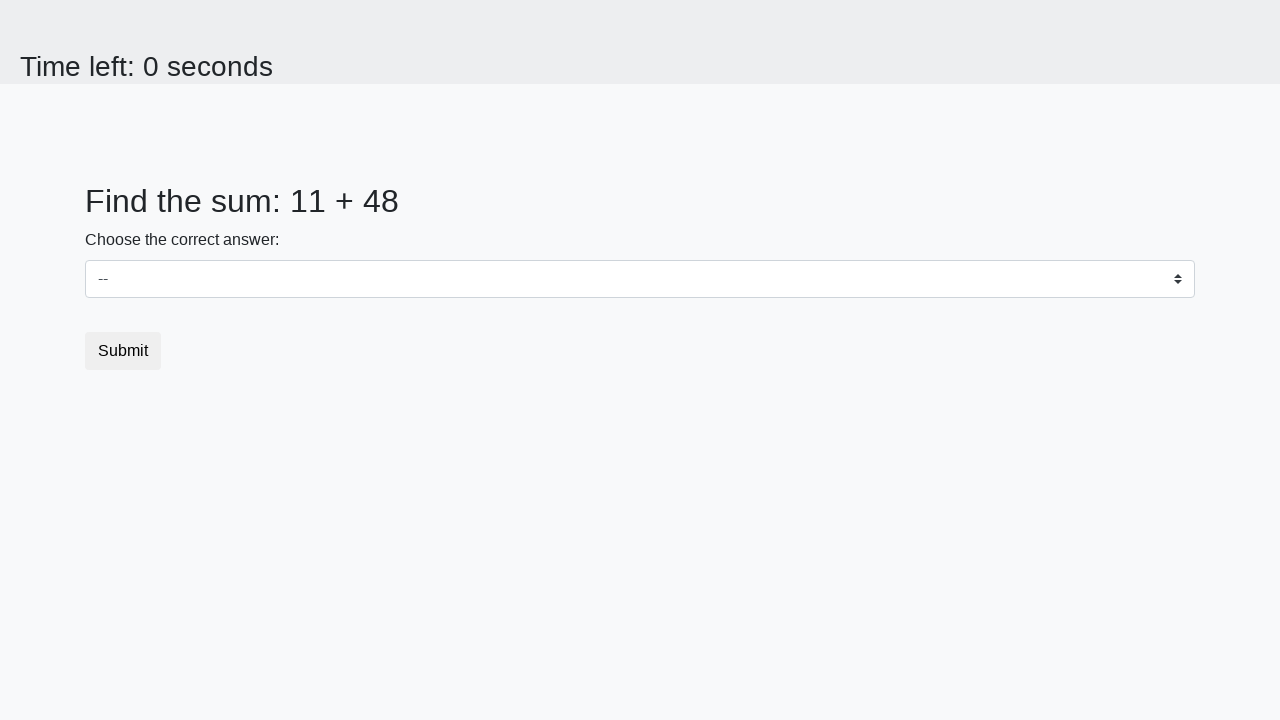

Selected 59 from dropdown on select
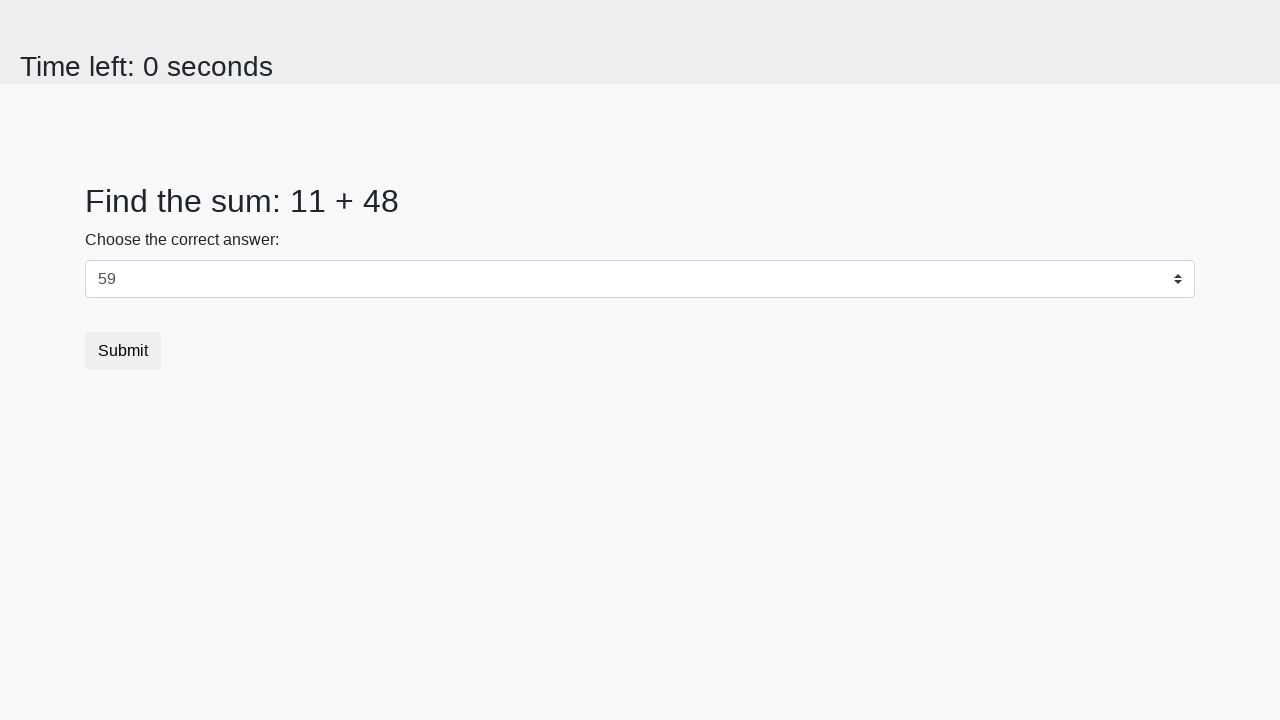

Clicked submit button to submit the form at (123, 351) on button.btn
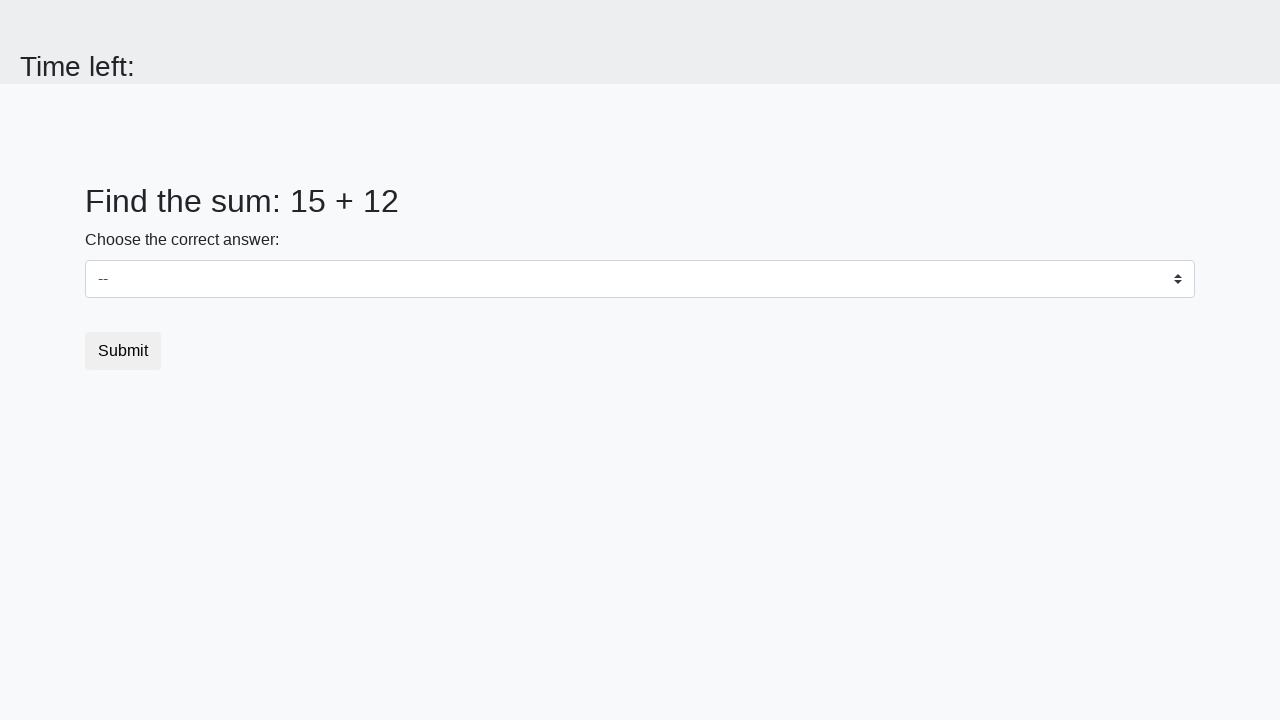

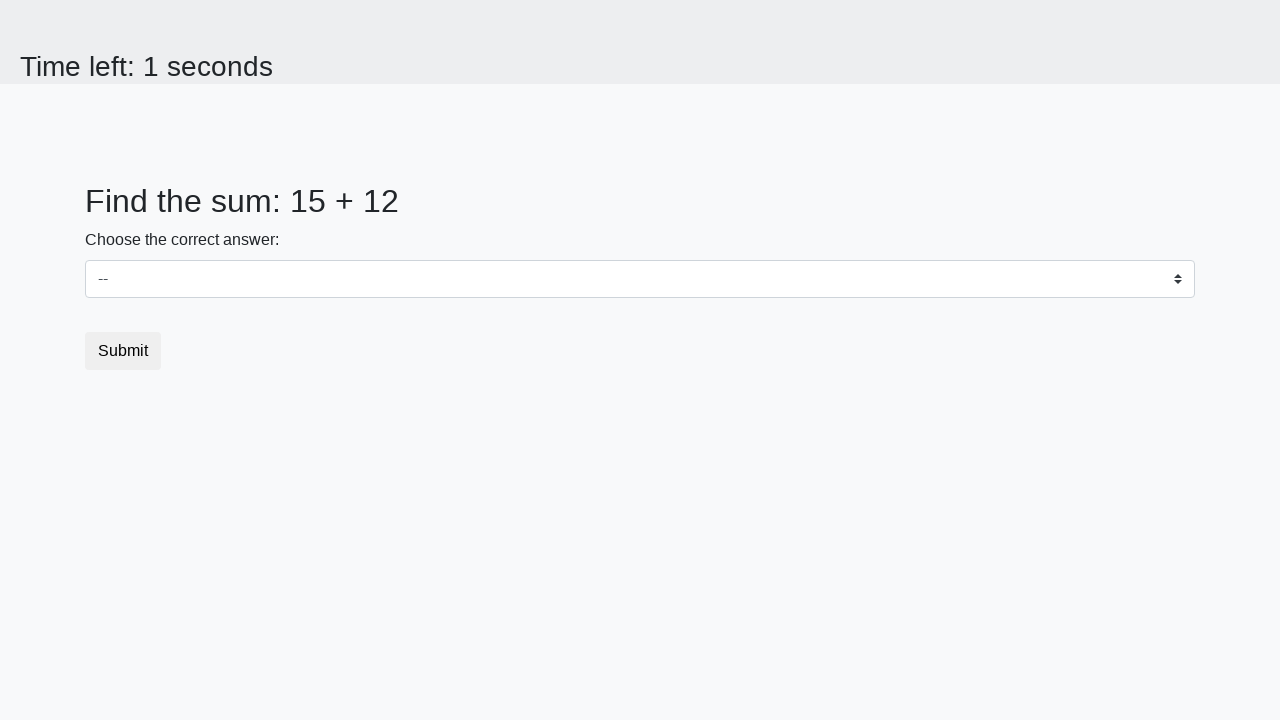